Tests dropdown selection functionality by selecting options using different methods (visible text, index, and value)

Starting URL: https://the-internet.herokuapp.com/dropdown

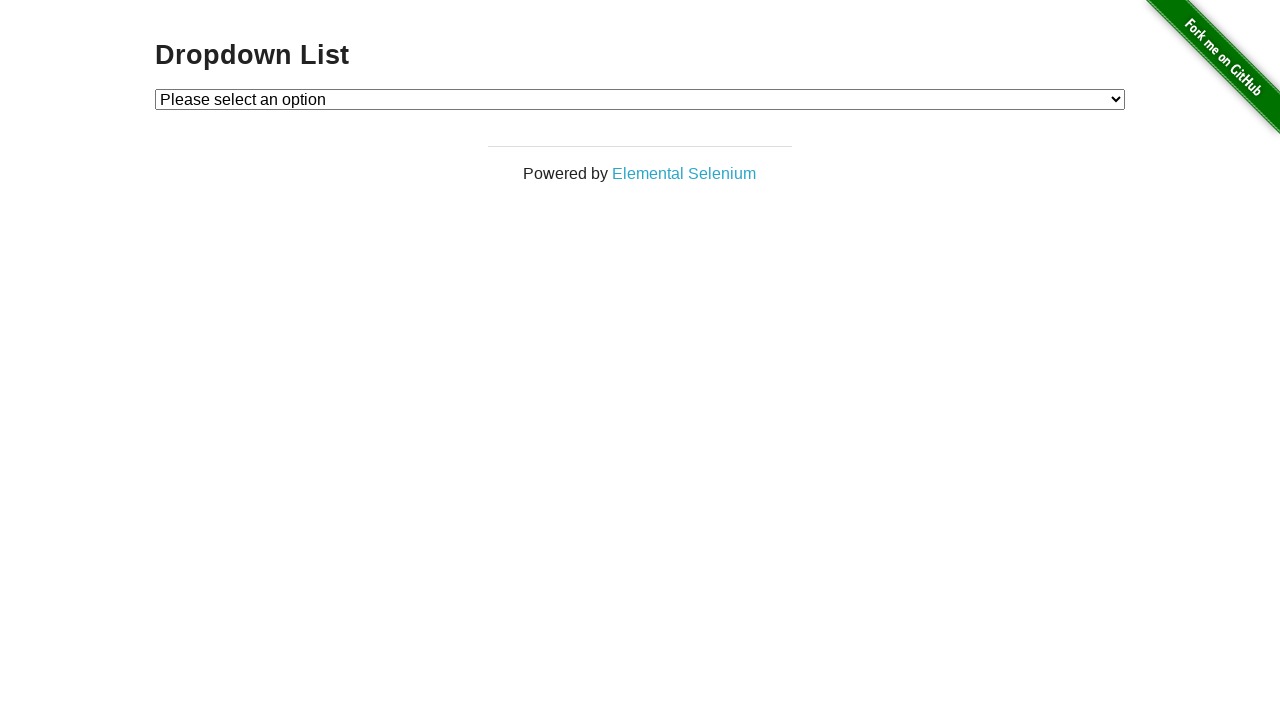

Located dropdown element with id 'dropdown'
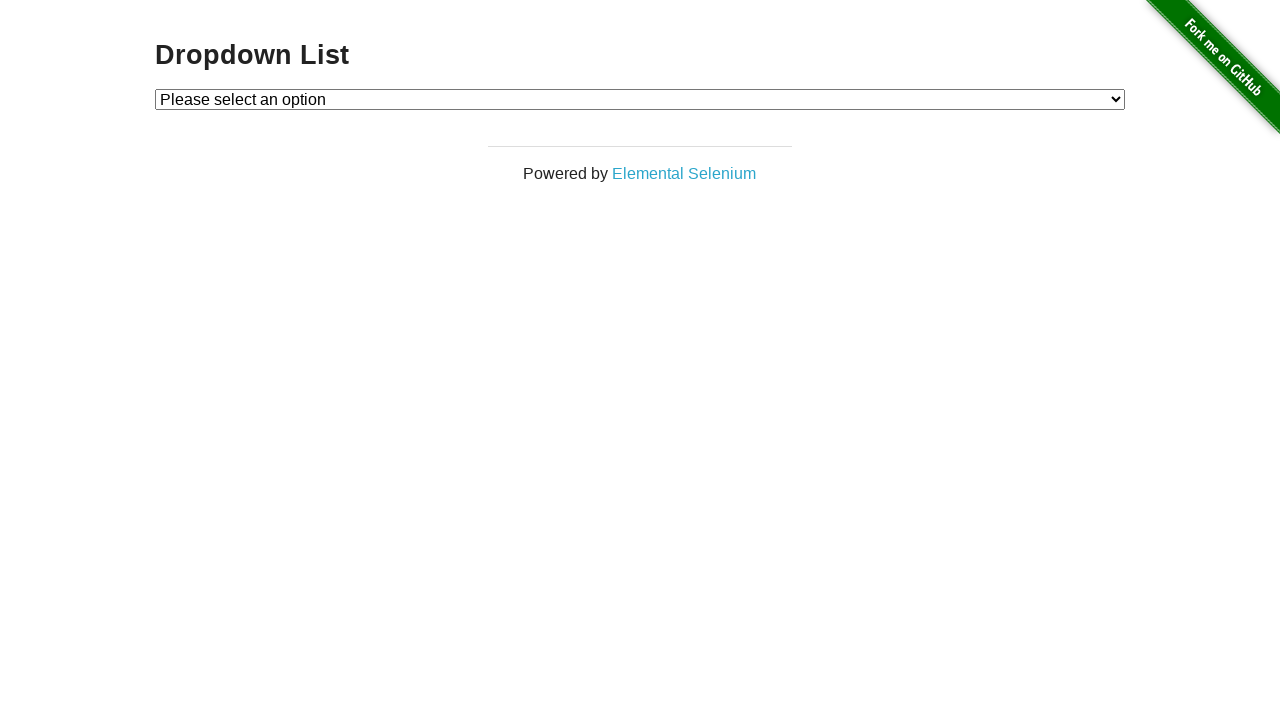

Selected 'Option 1' by visible text on select#dropdown
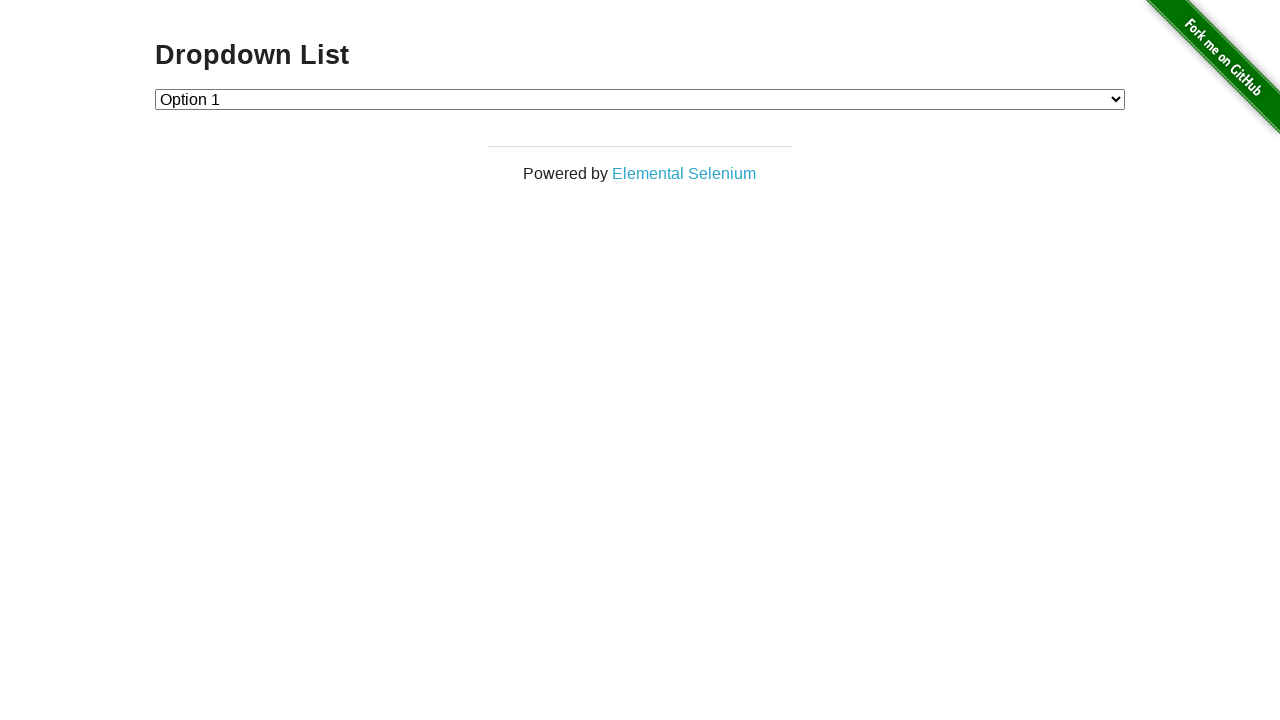

Waited 1000ms after selecting Option 1
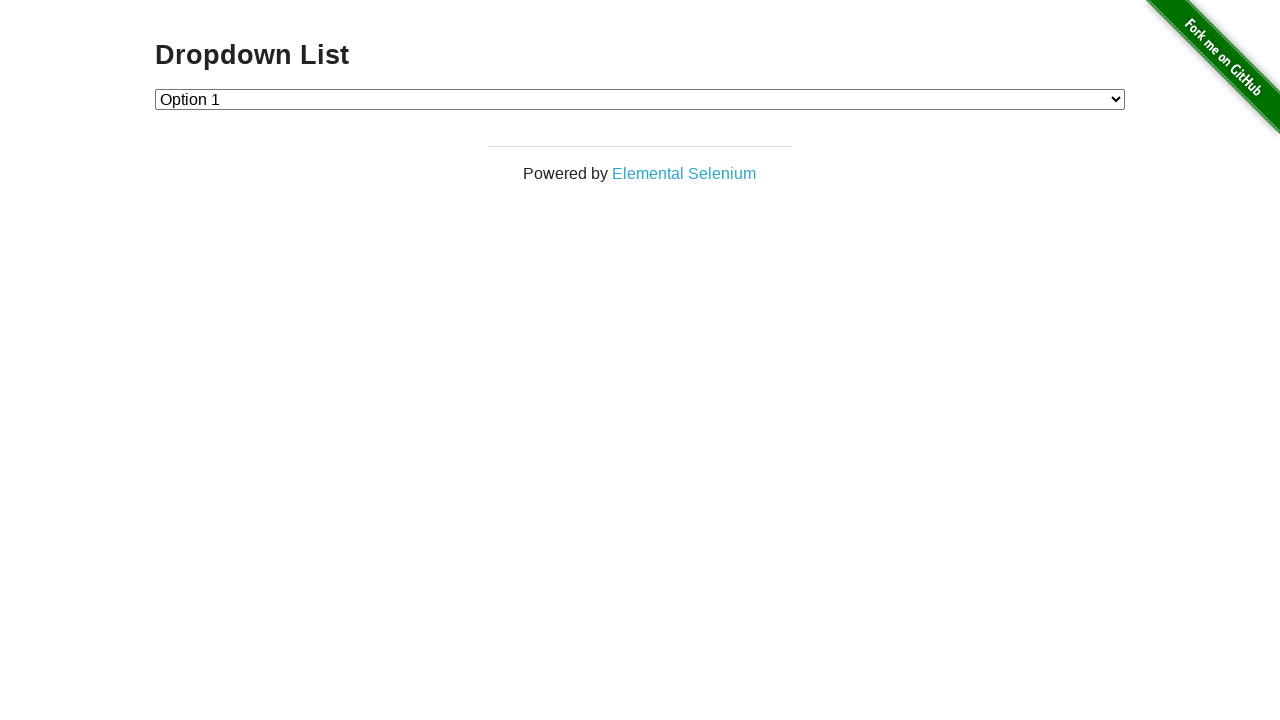

Selected 'Option 2' by visible text on select#dropdown
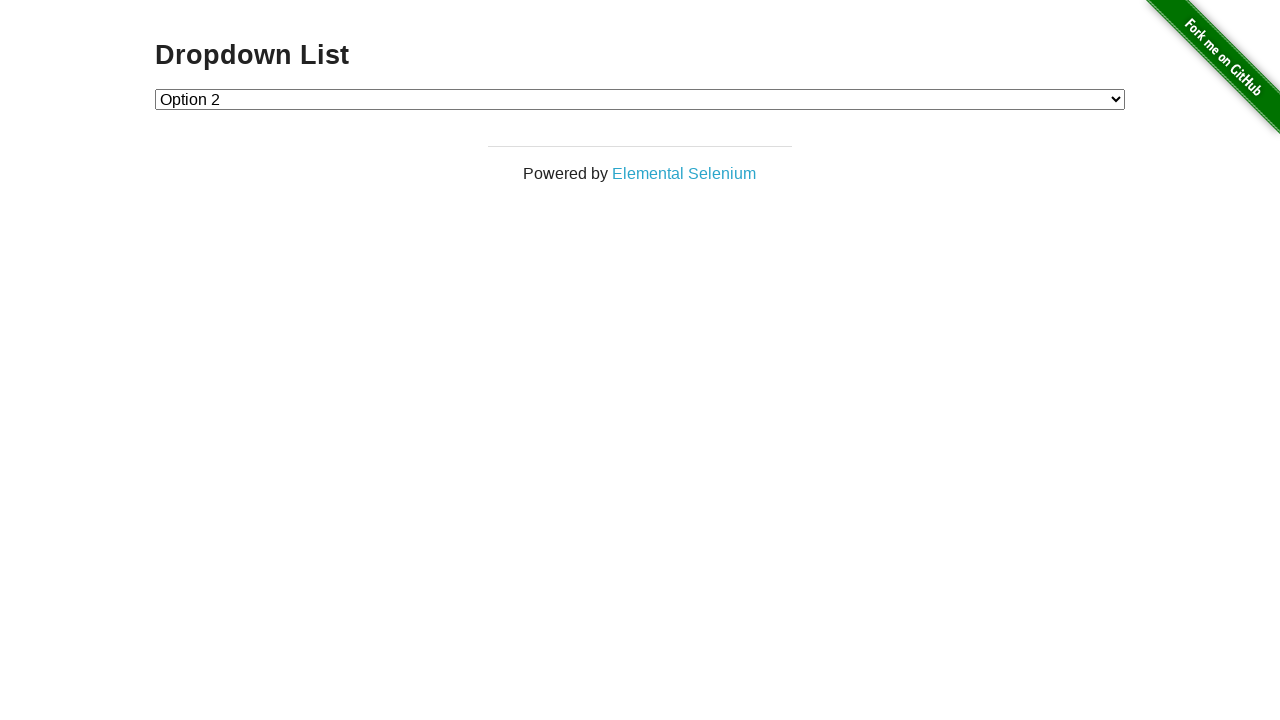

Waited 1000ms after selecting Option 2
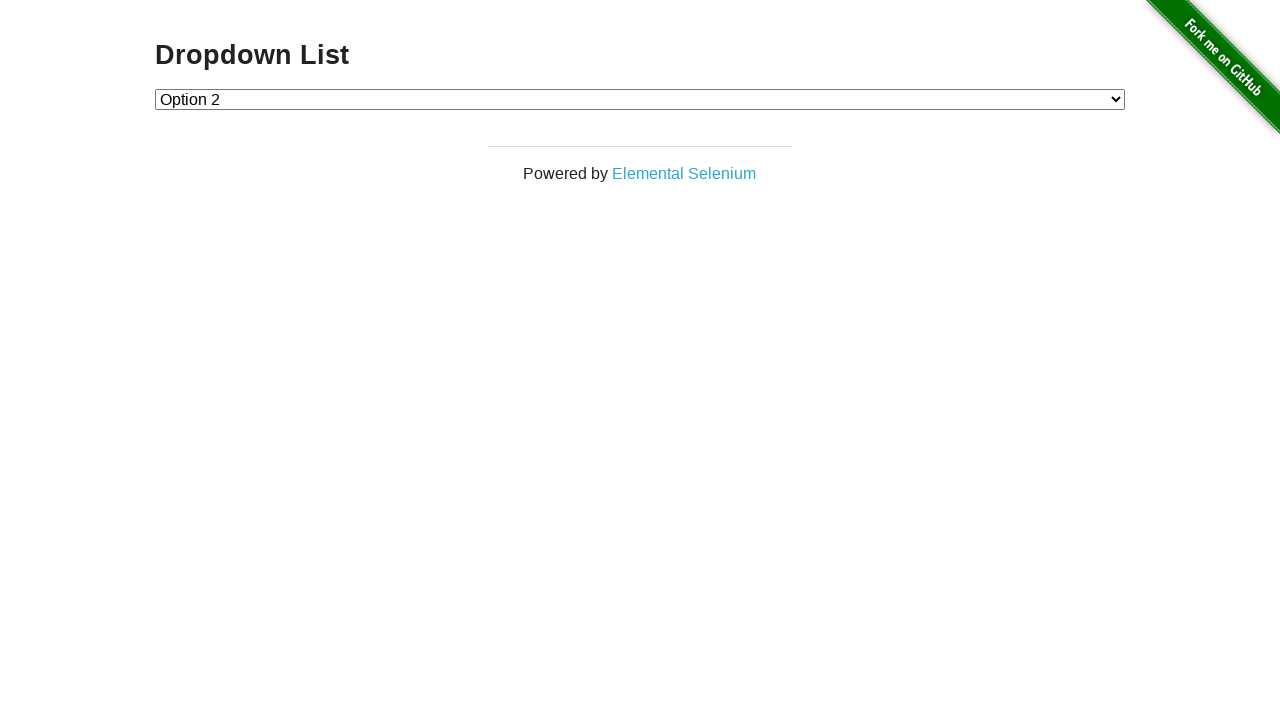

Selected option by index 1 on select#dropdown
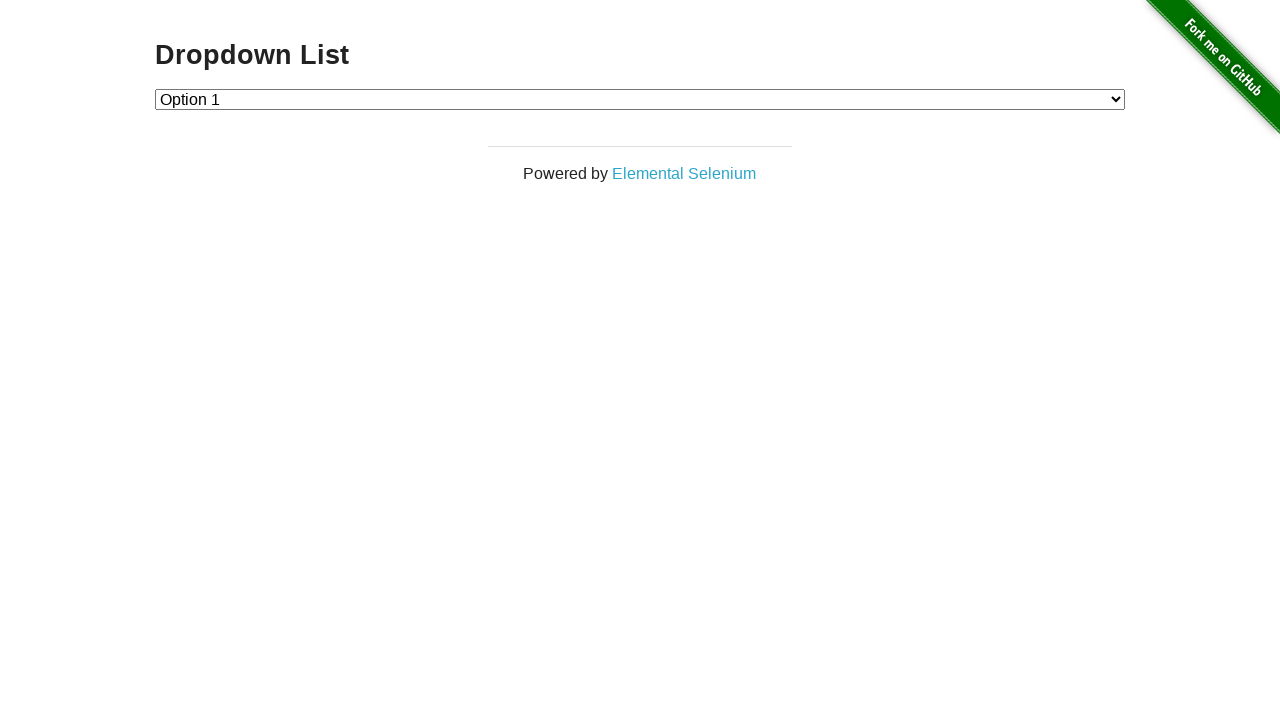

Waited 1000ms after selecting by index
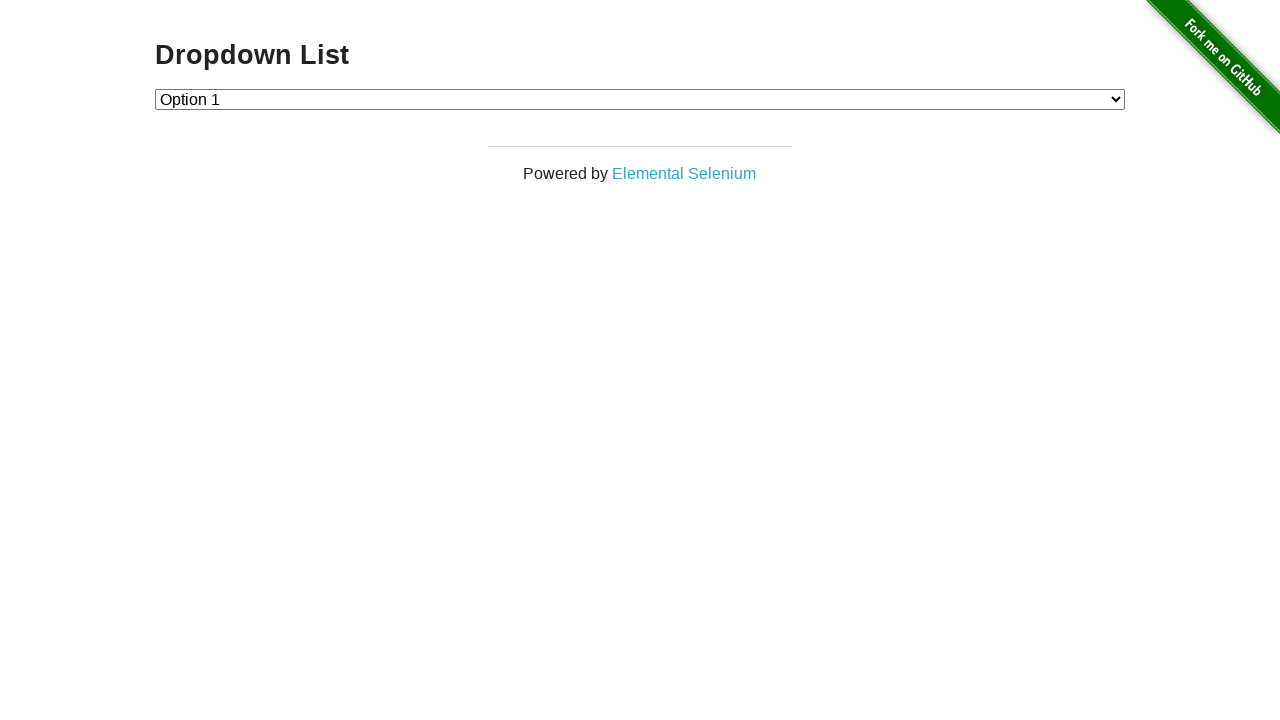

Selected option by value '1' on select#dropdown
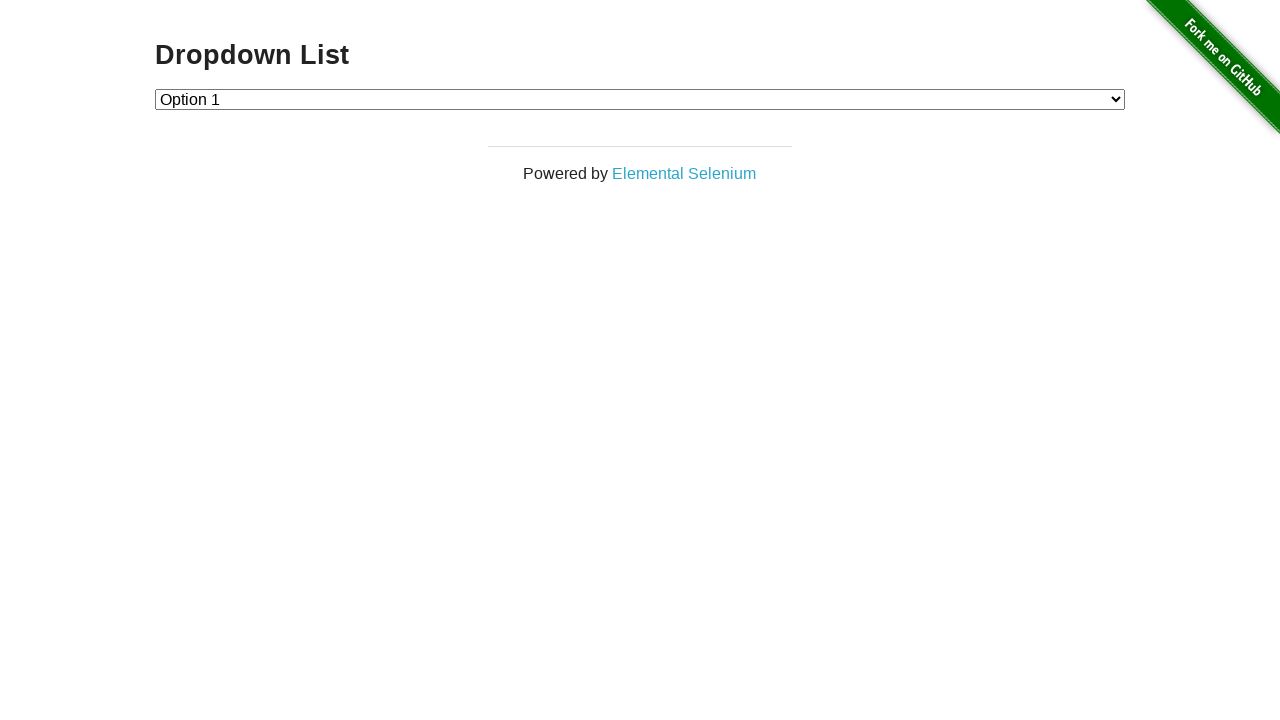

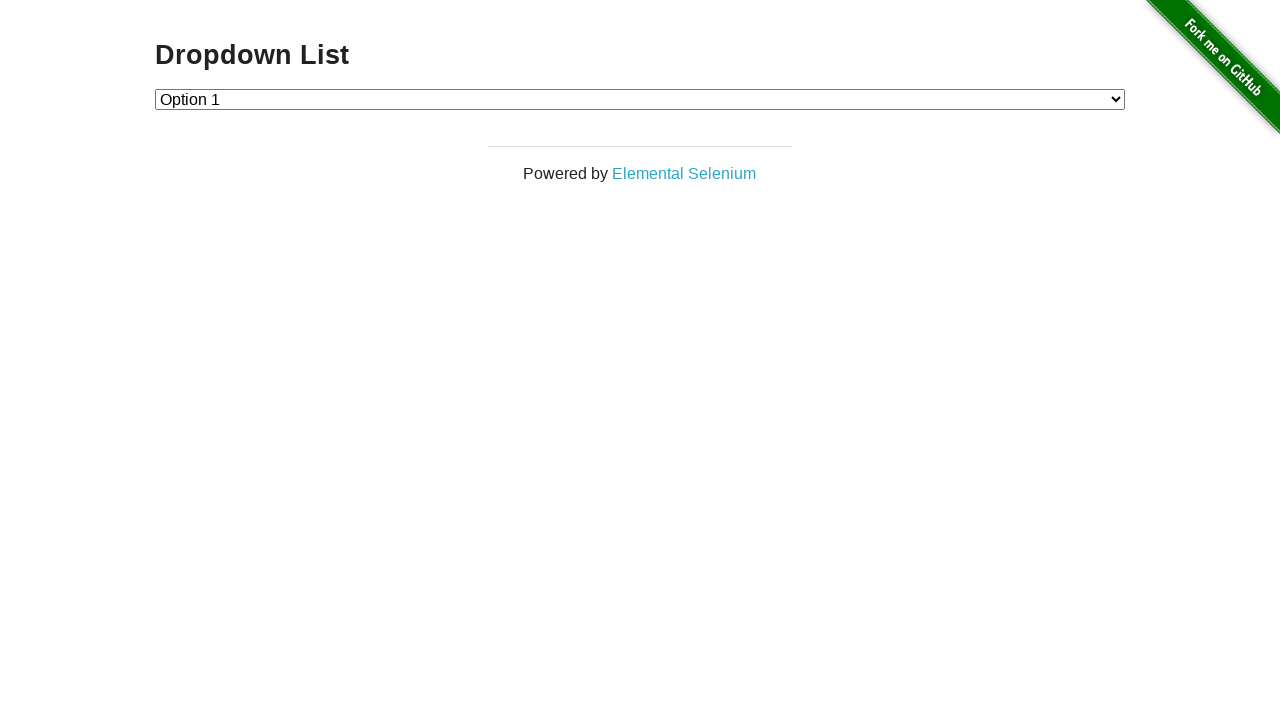